Tests sorting the Due column in ascending order by clicking the column header and verifying the values are sorted correctly using CSS pseudo-class selectors.

Starting URL: http://the-internet.herokuapp.com/tables

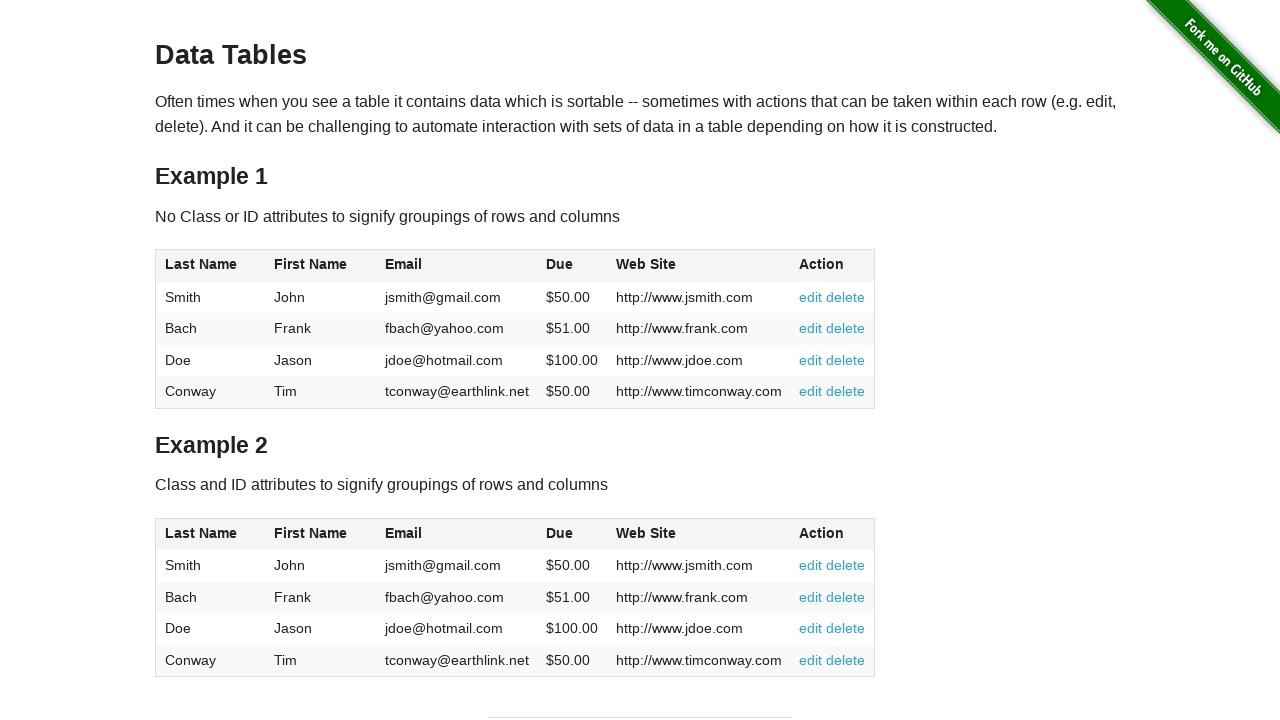

Clicked Due column header to sort in ascending order at (572, 266) on #table1 thead tr th:nth-child(4)
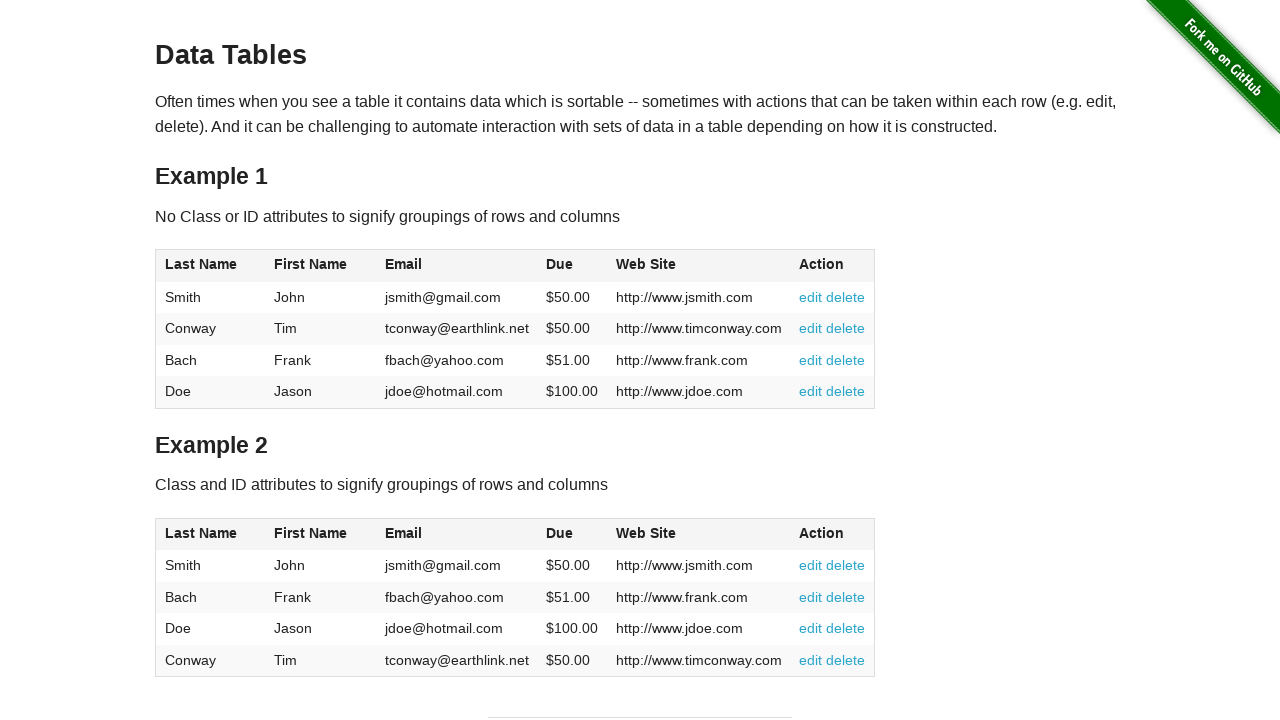

Due column sorted and table updated
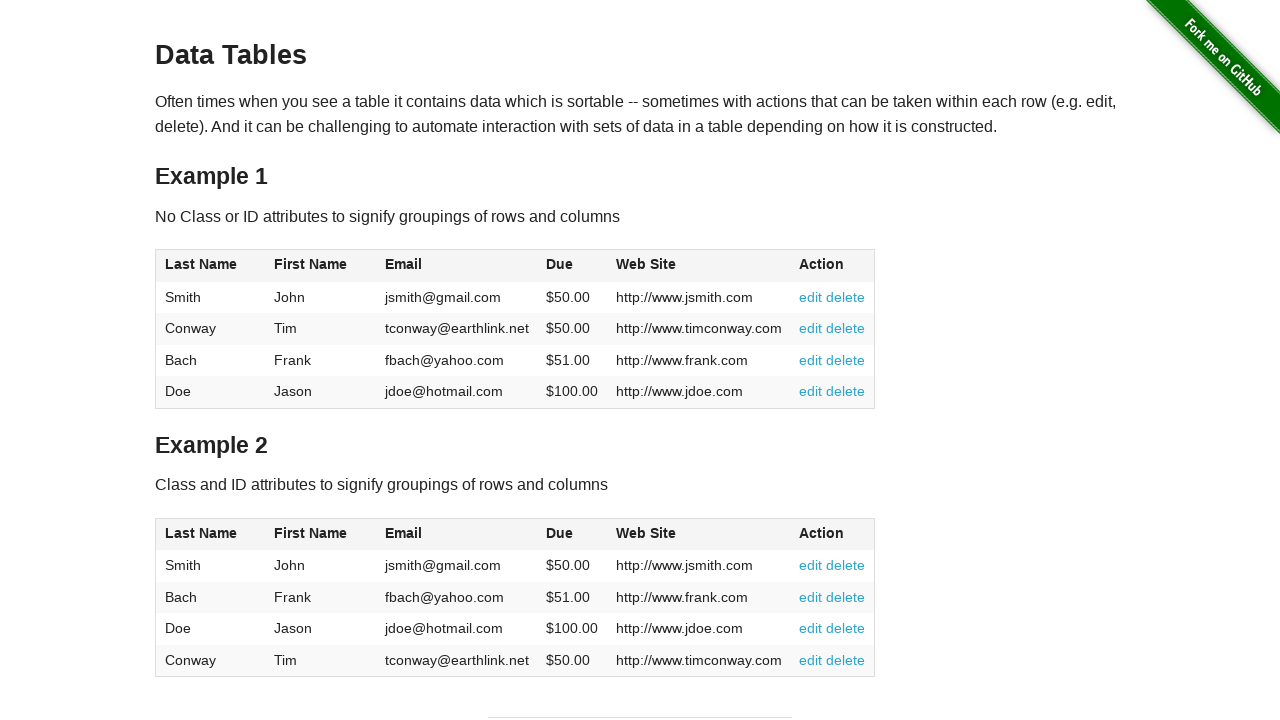

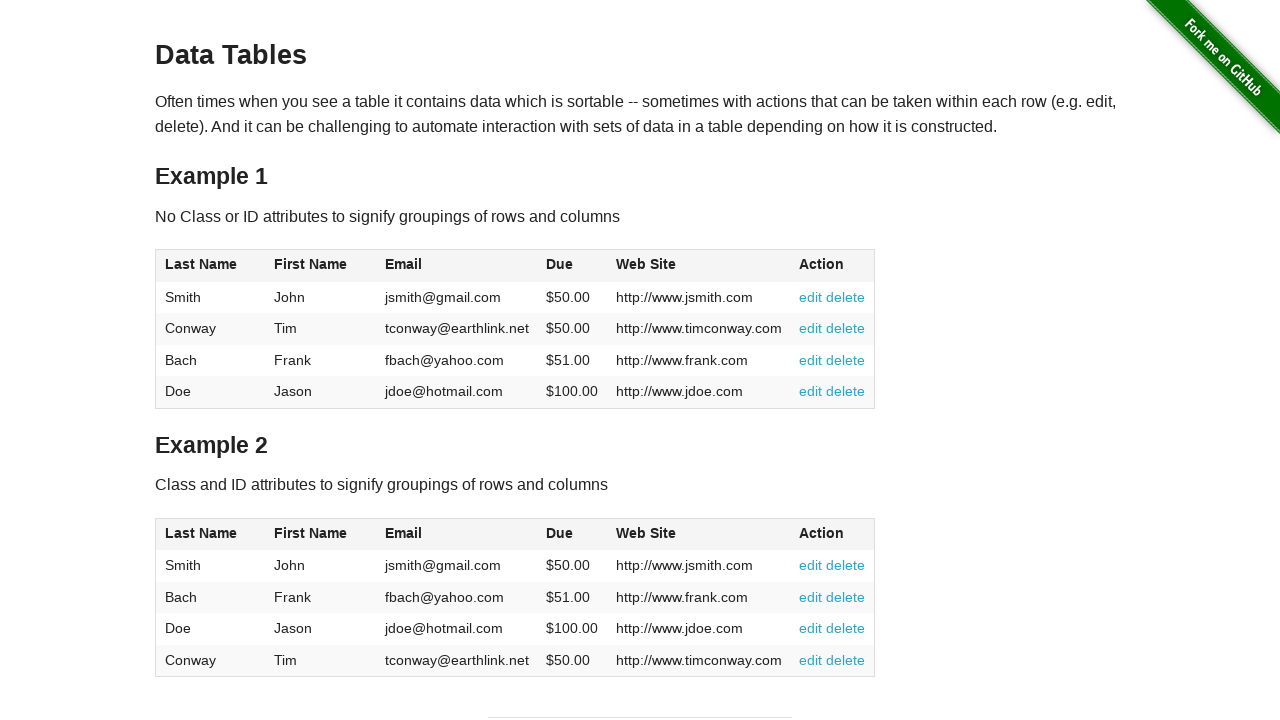